Tests JavaScript alert acceptance by clicking the first alert button, verifying the alert text, accepting it, and verifying the result message.

Starting URL: https://the-internet.herokuapp.com/javascript_alerts

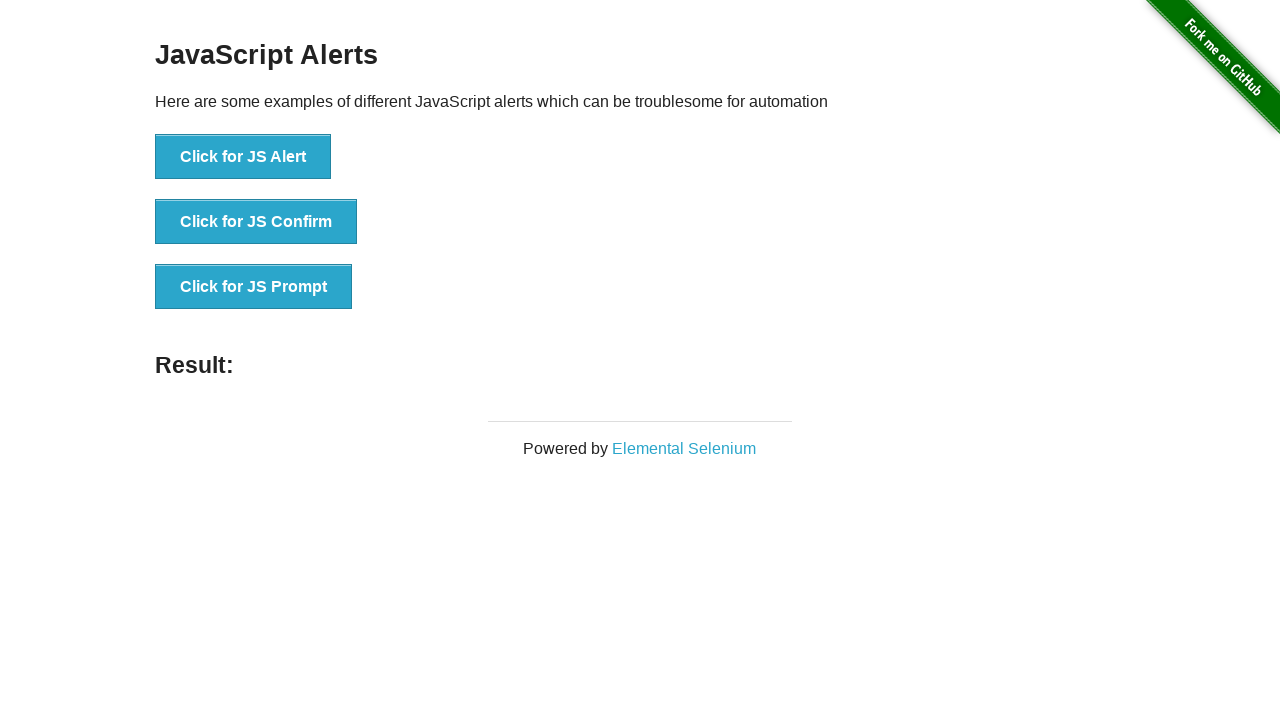

Clicked the JS Alert button at (243, 157) on button[onclick='jsAlert()']
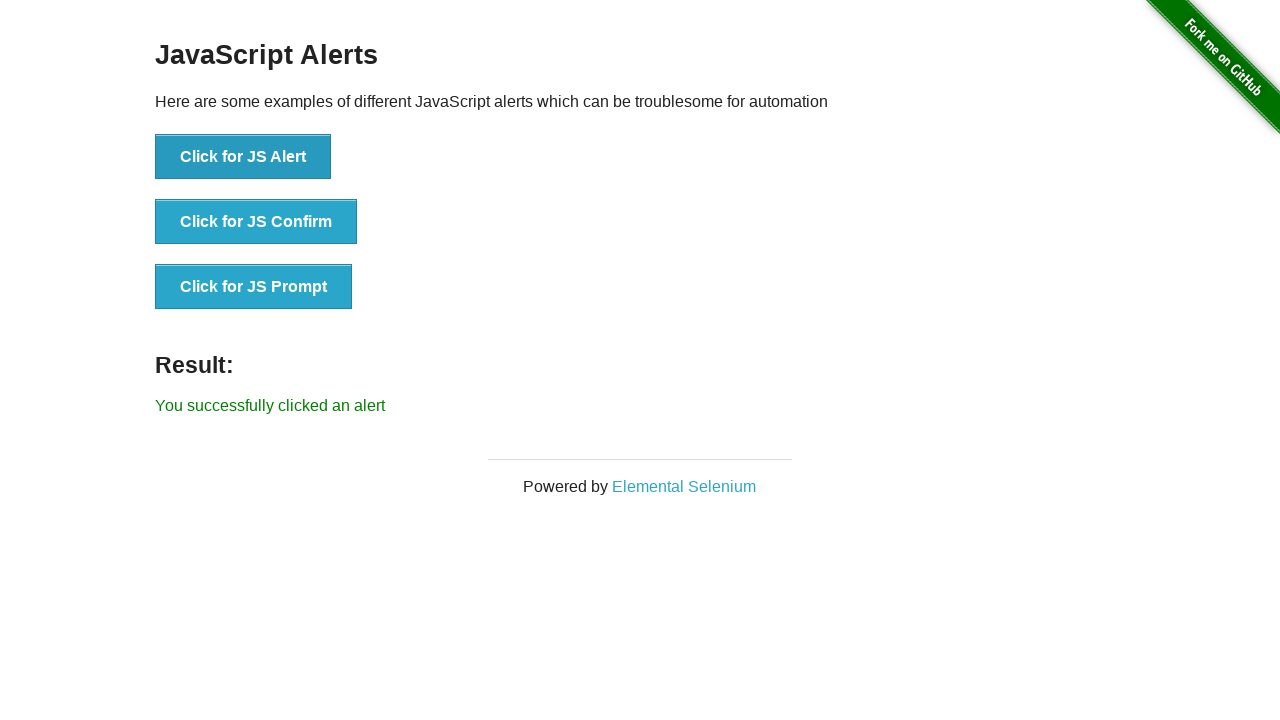

Located alert text element
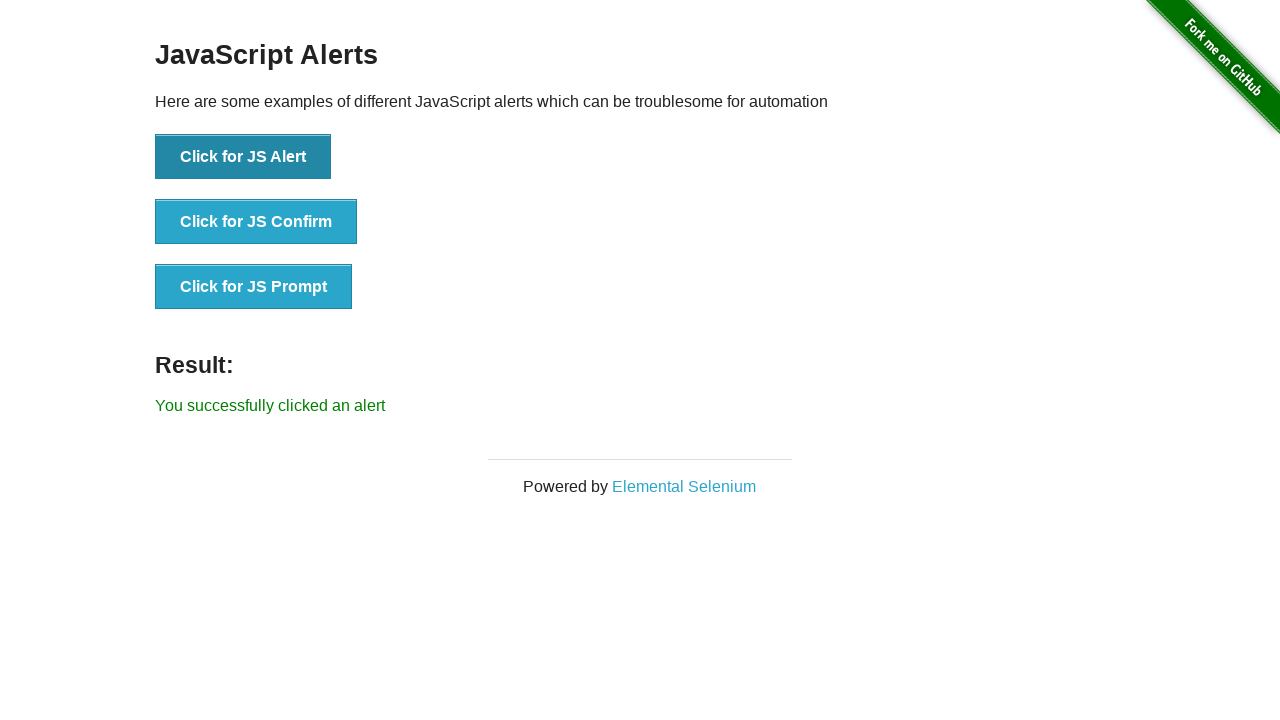

Set up dialog handler to accept alerts with matching text
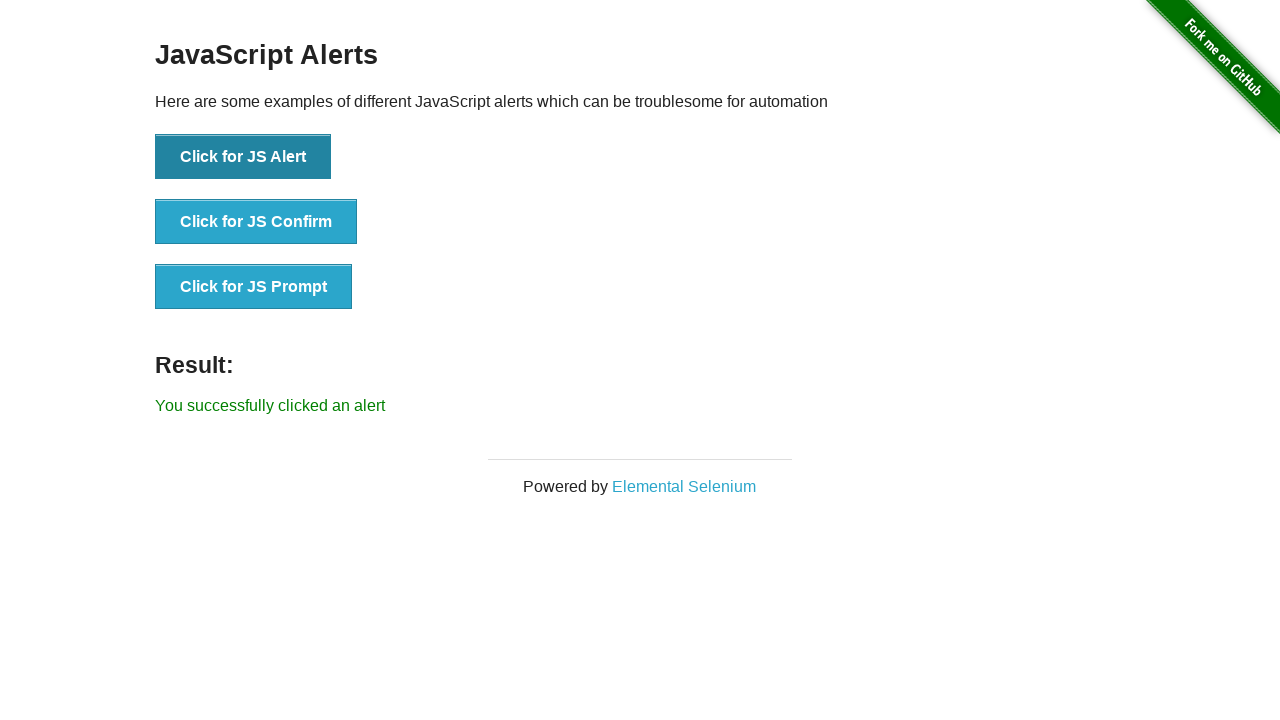

Clicked the JS Alert button again to trigger alert with handler at (243, 157) on button[onclick='jsAlert()']
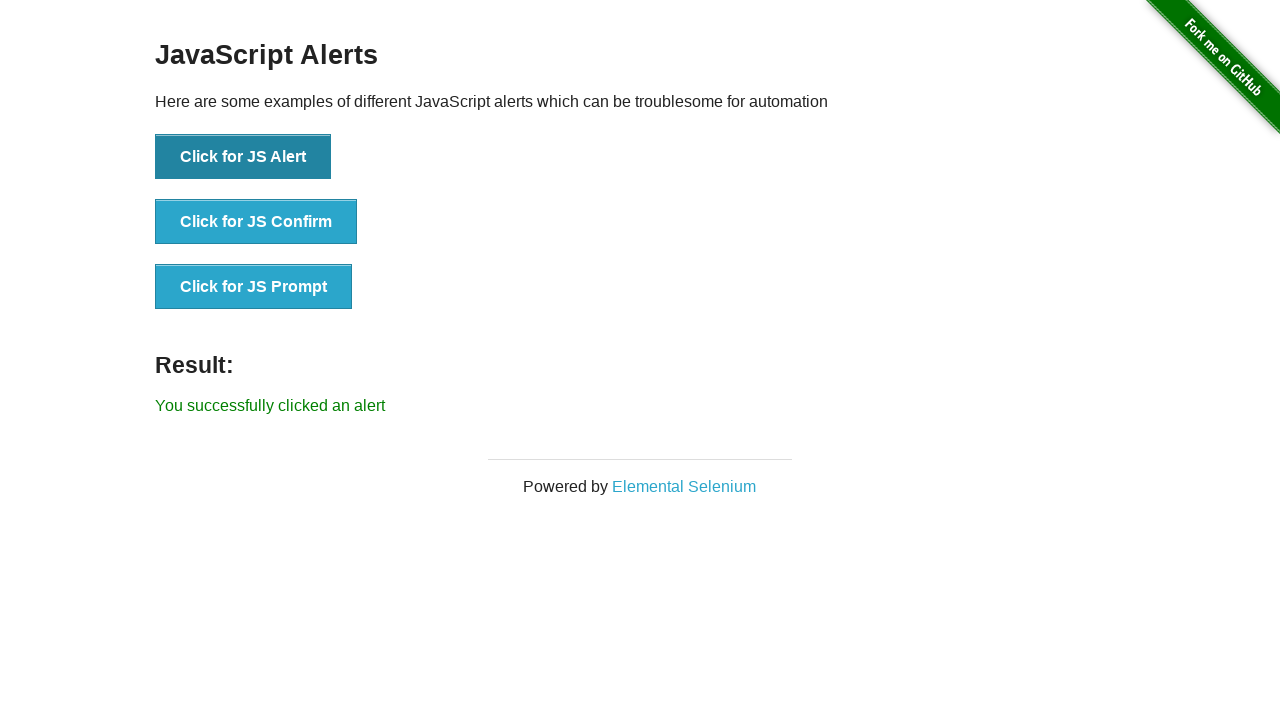

Result element appeared after accepting alert
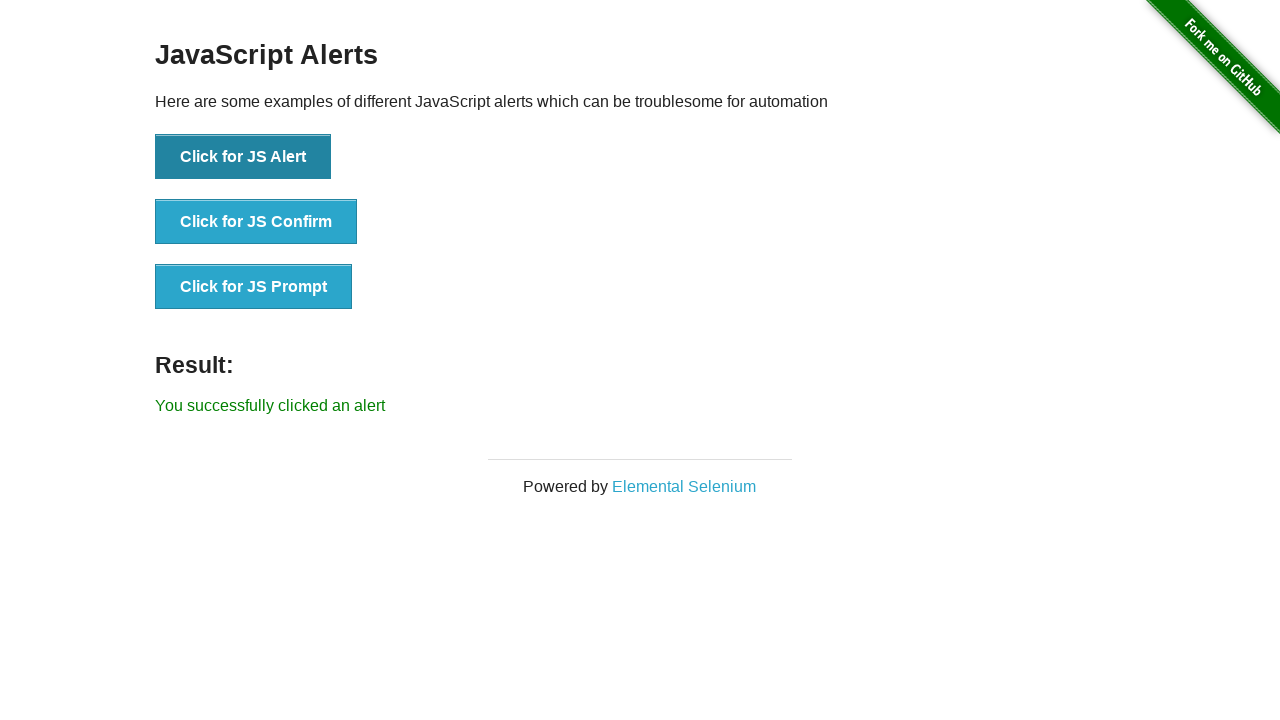

Retrieved result text content
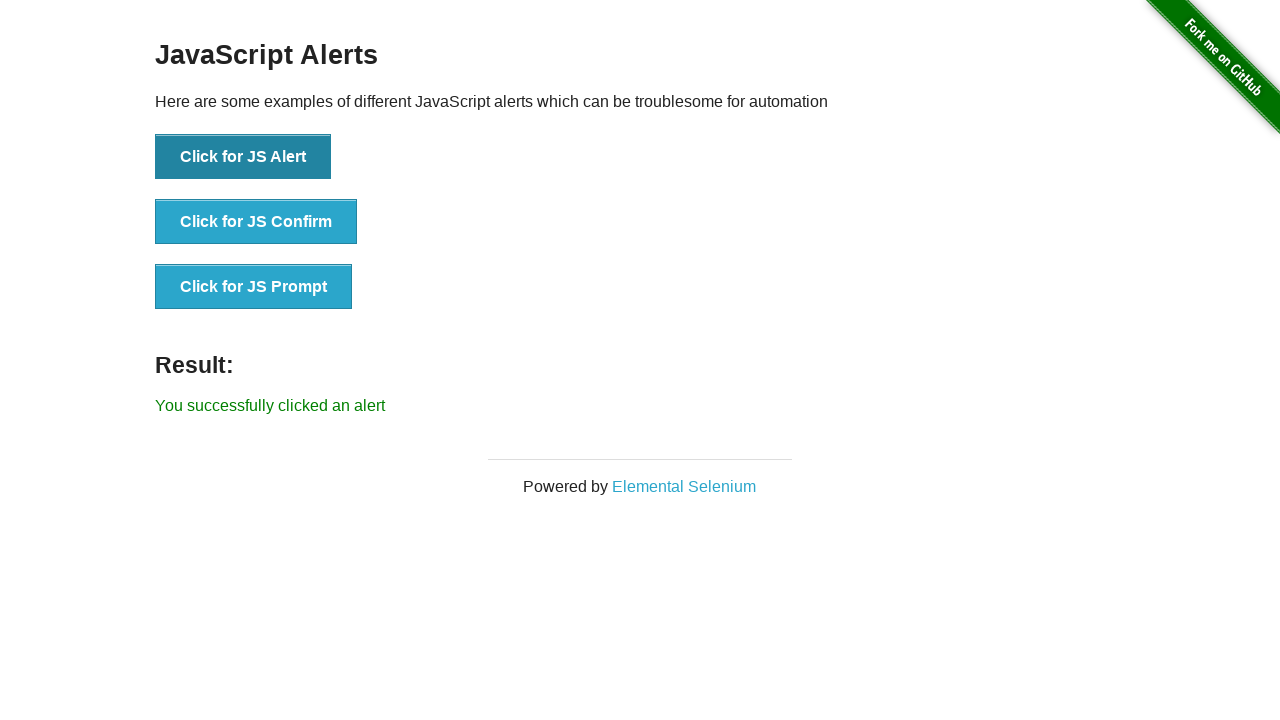

Verified result message is 'You successfully clicked an alert'
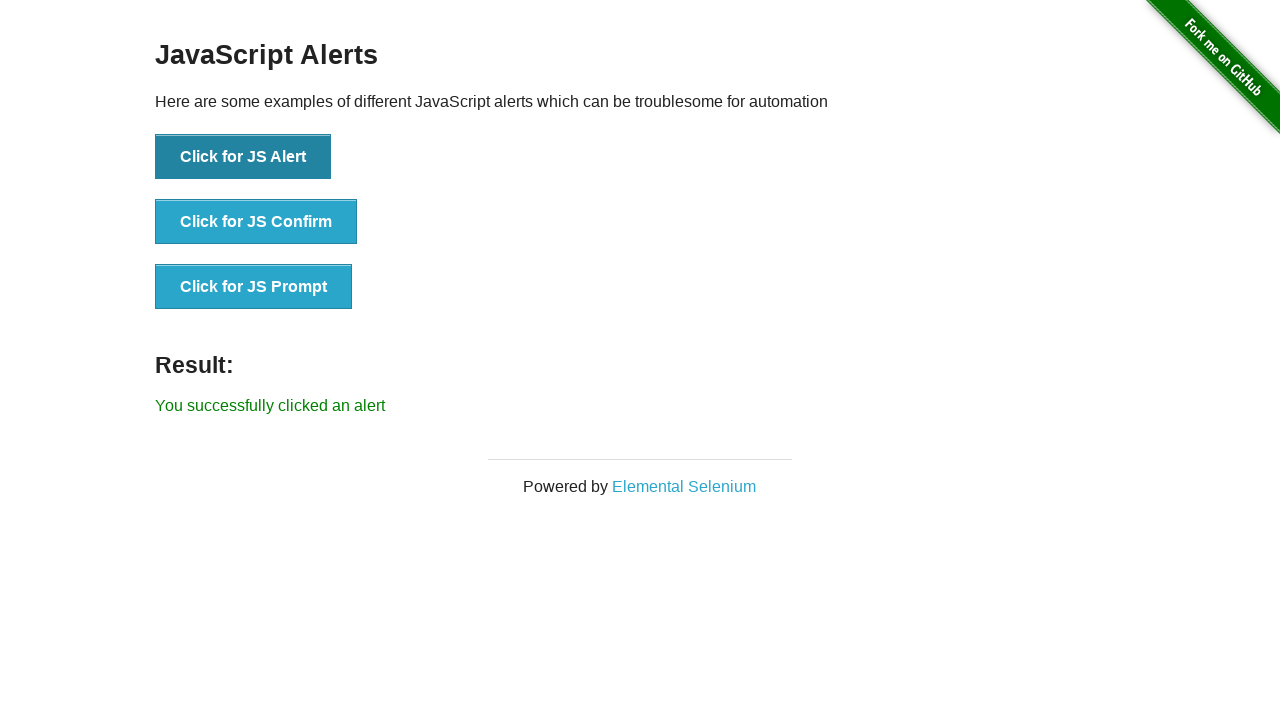

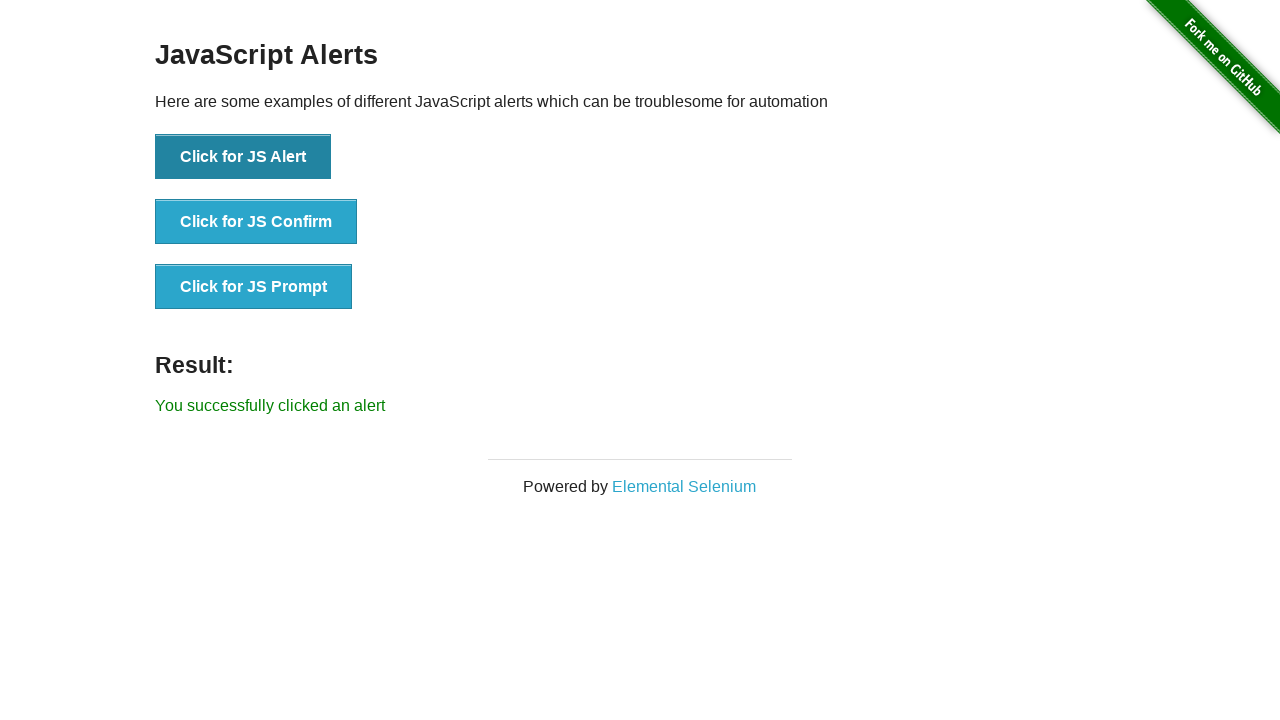